Tests the add/remove elements functionality by clicking to add an element, then clicking to delete it

Starting URL: http://the-internet.herokuapp.com/

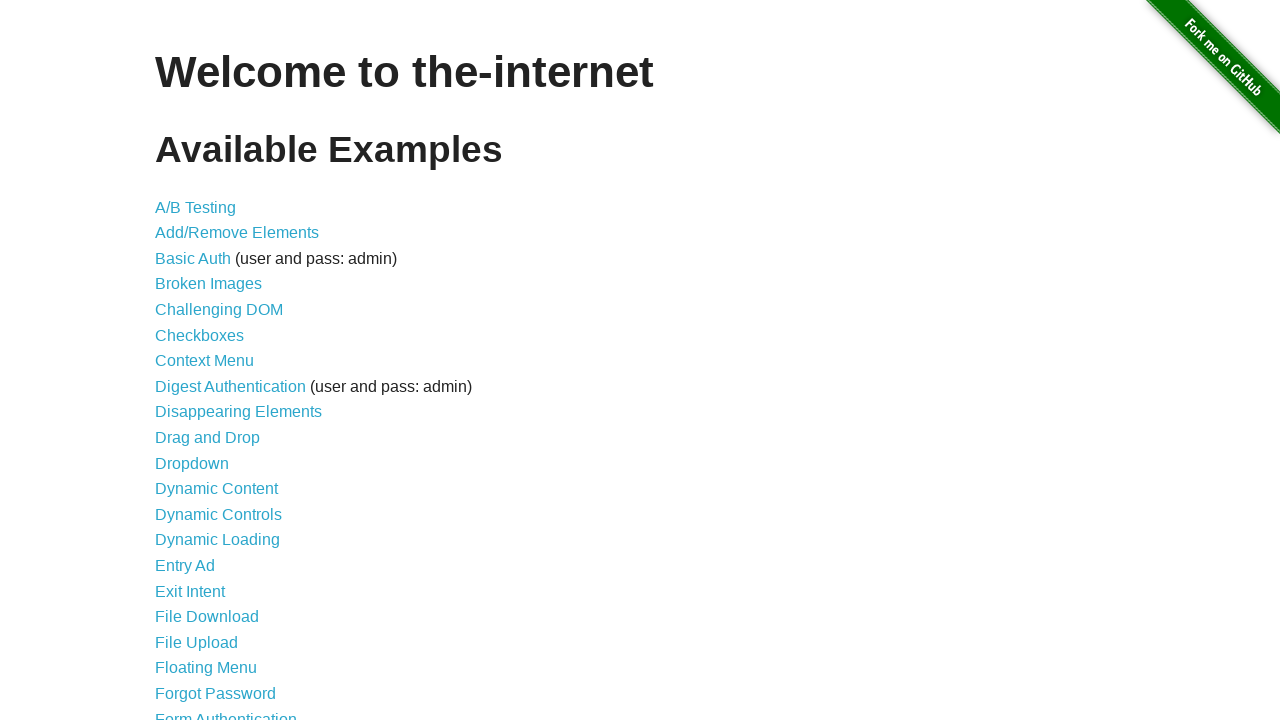

Clicked on Add/Remove Elements link at (237, 233) on text=Add/Remove Elements
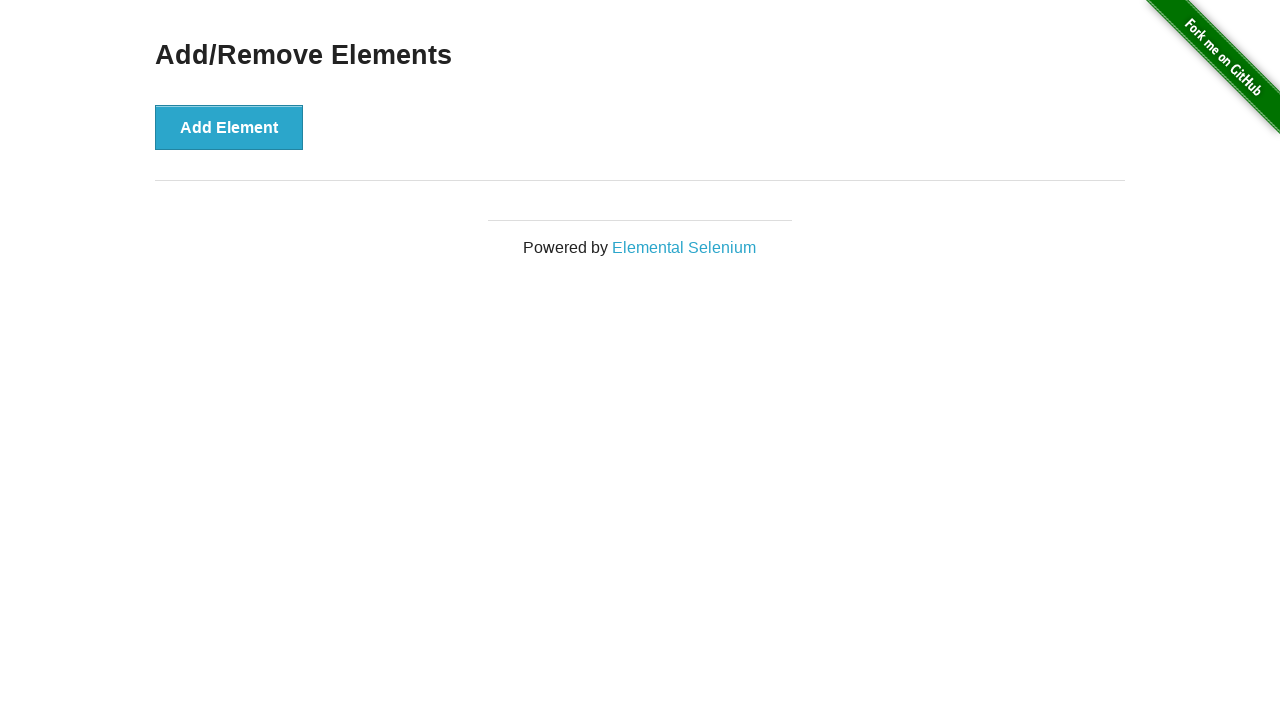

Navigated to Add/Remove Elements page
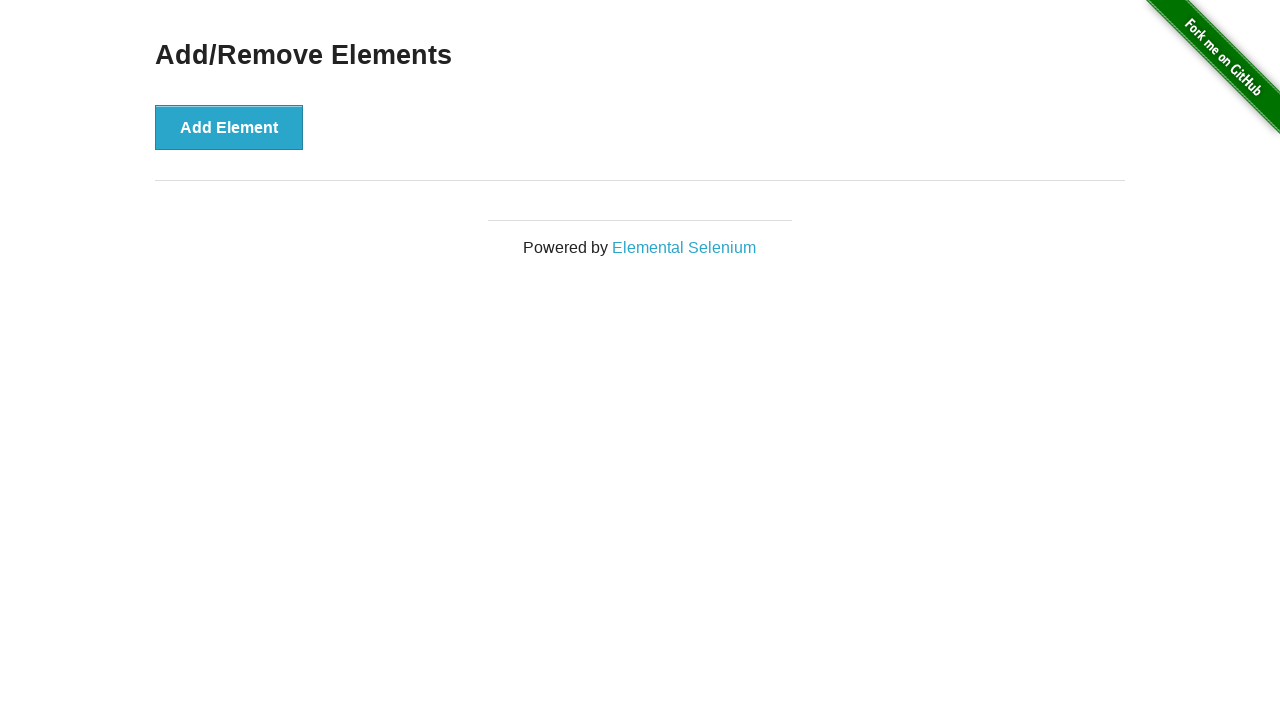

Clicked the Add Element button to add a new element at (229, 127) on button:has-text('Add Element')
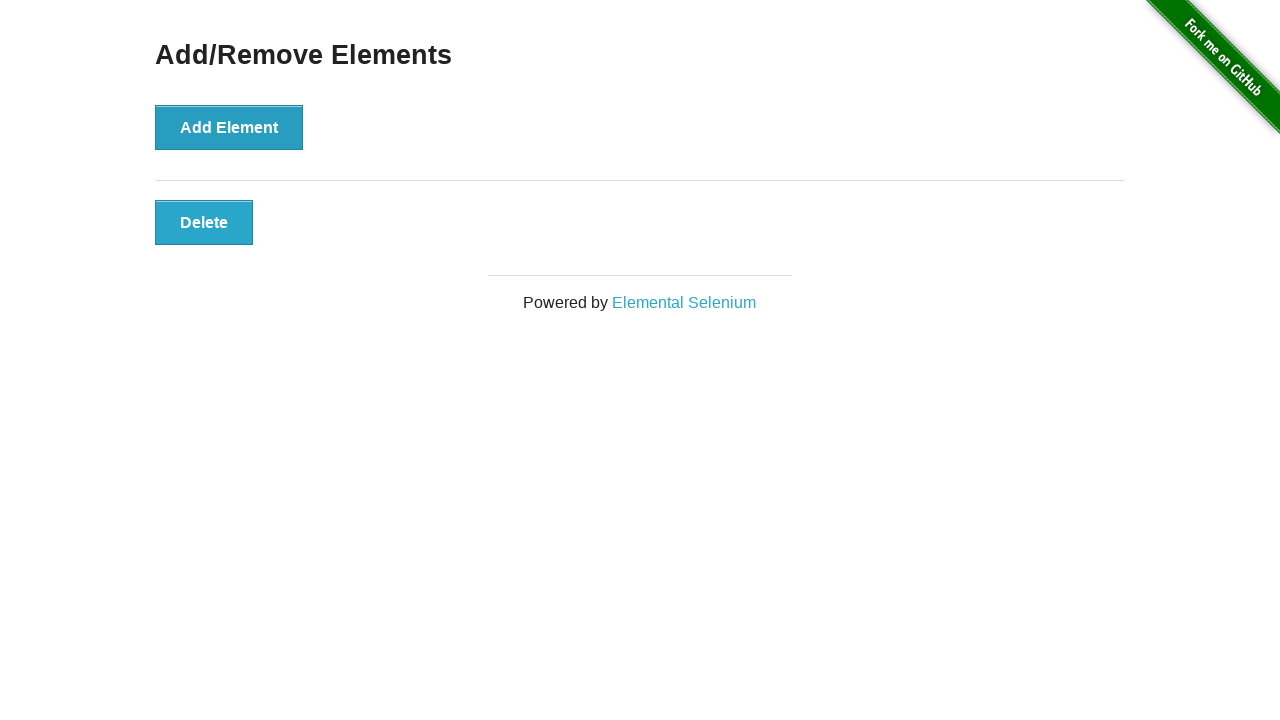

Clicked the delete button to remove the added element at (204, 222) on .added-manually
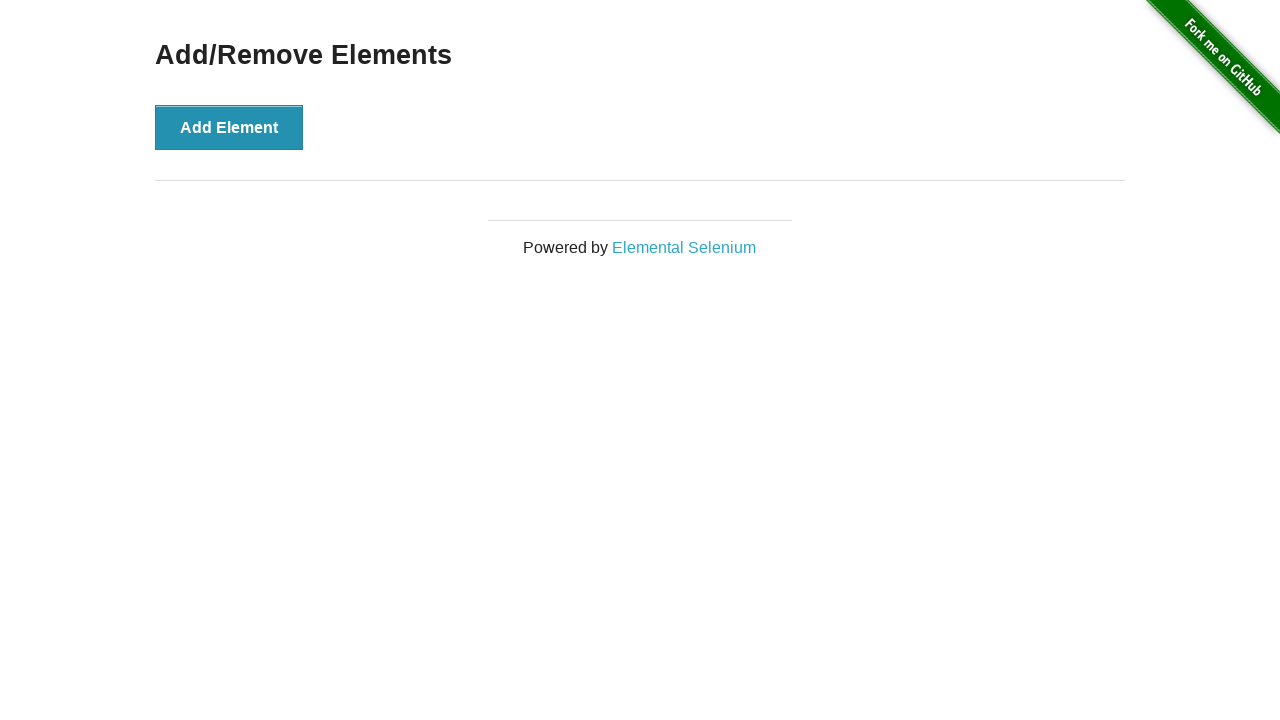

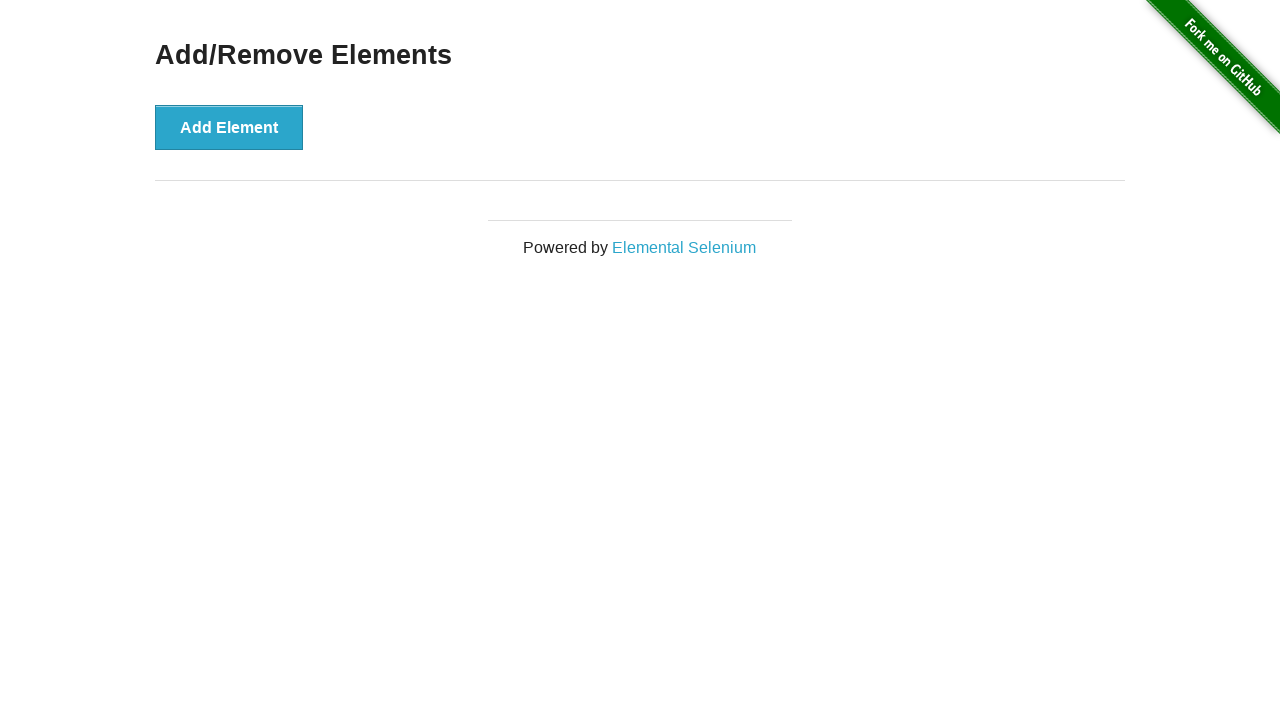